Tests filtering to display only active (uncompleted) items

Starting URL: https://demo.playwright.dev/todomvc

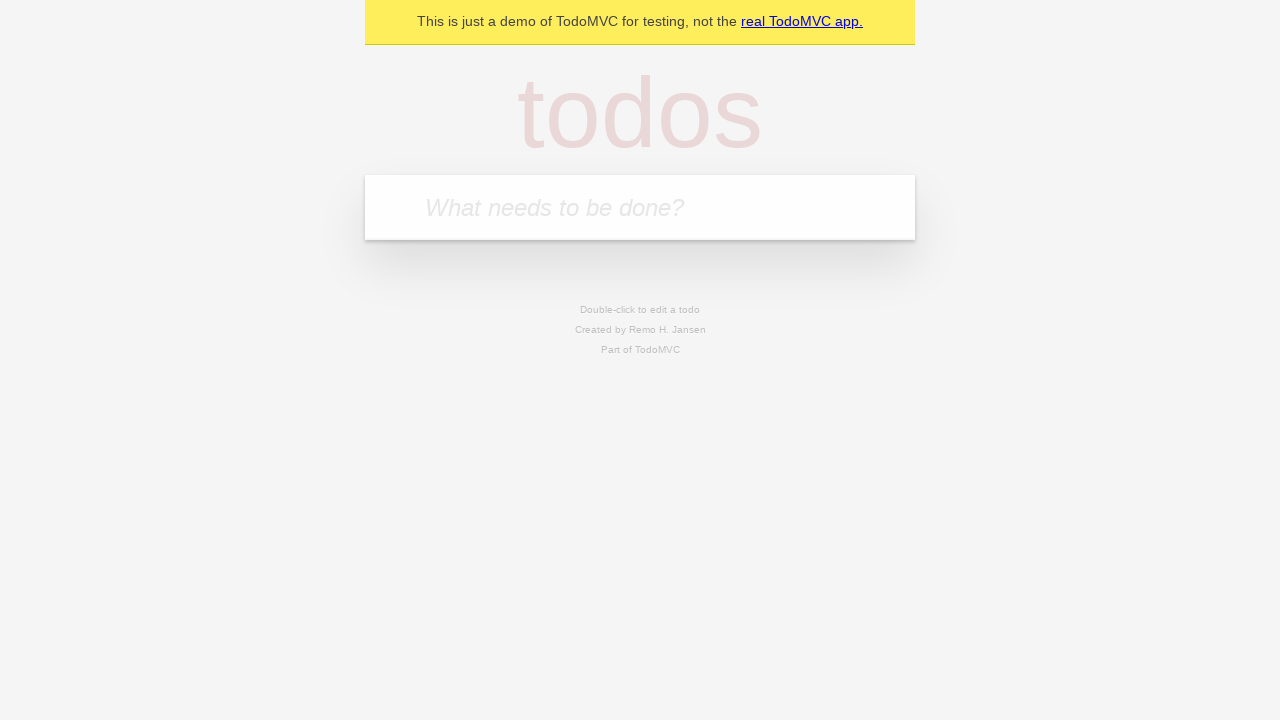

Navigated to TodoMVC demo application
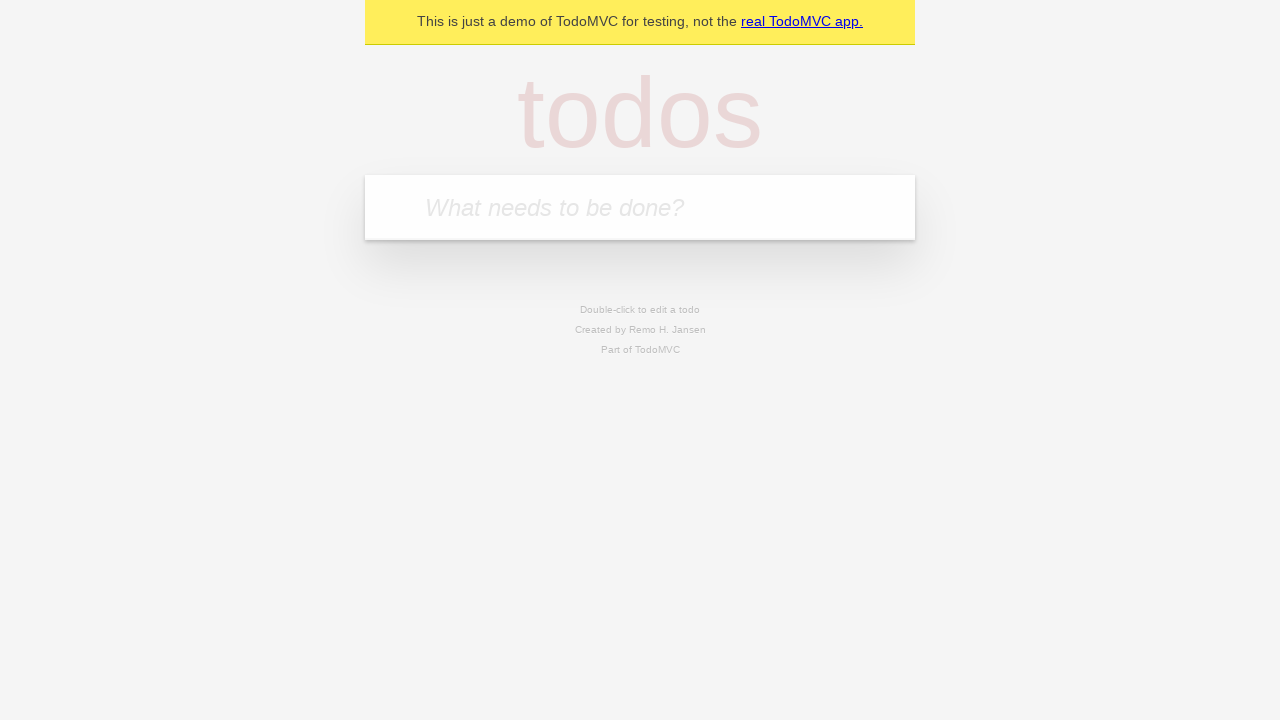

Filled first todo item 'buy some cheese' on internal:attr=[placeholder="What needs to be done?"i]
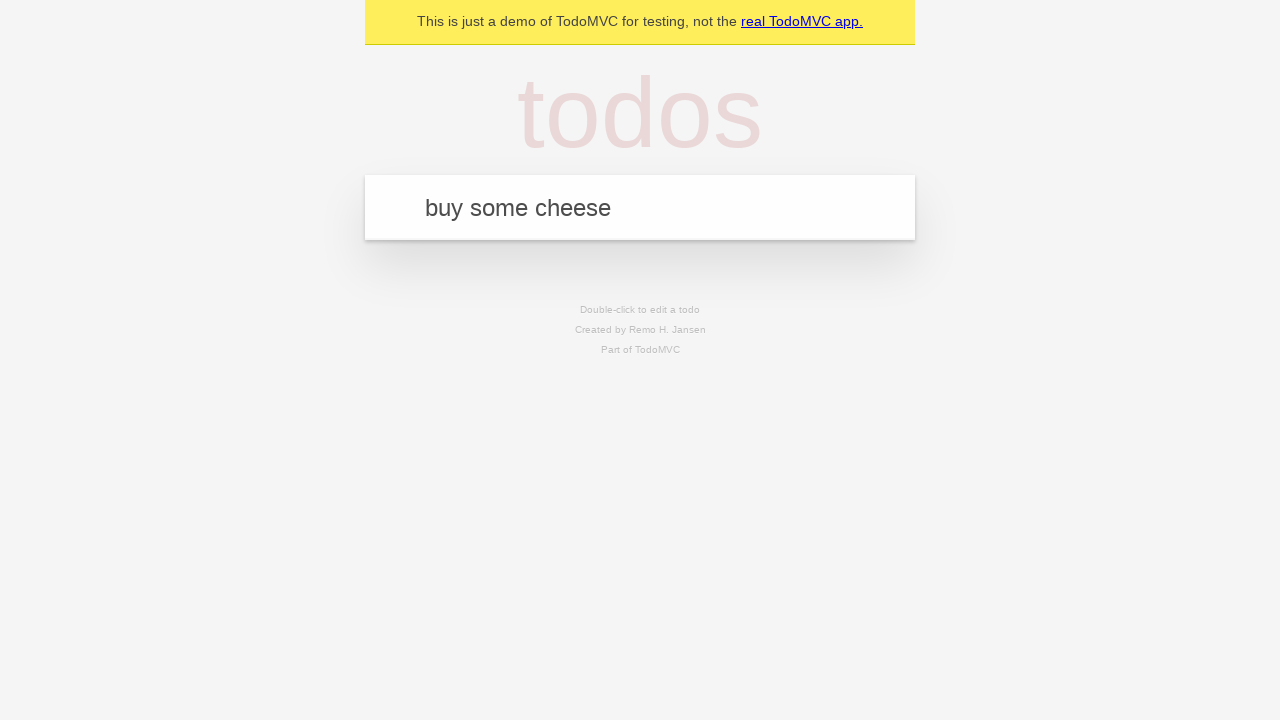

Pressed Enter to create first todo item on internal:attr=[placeholder="What needs to be done?"i]
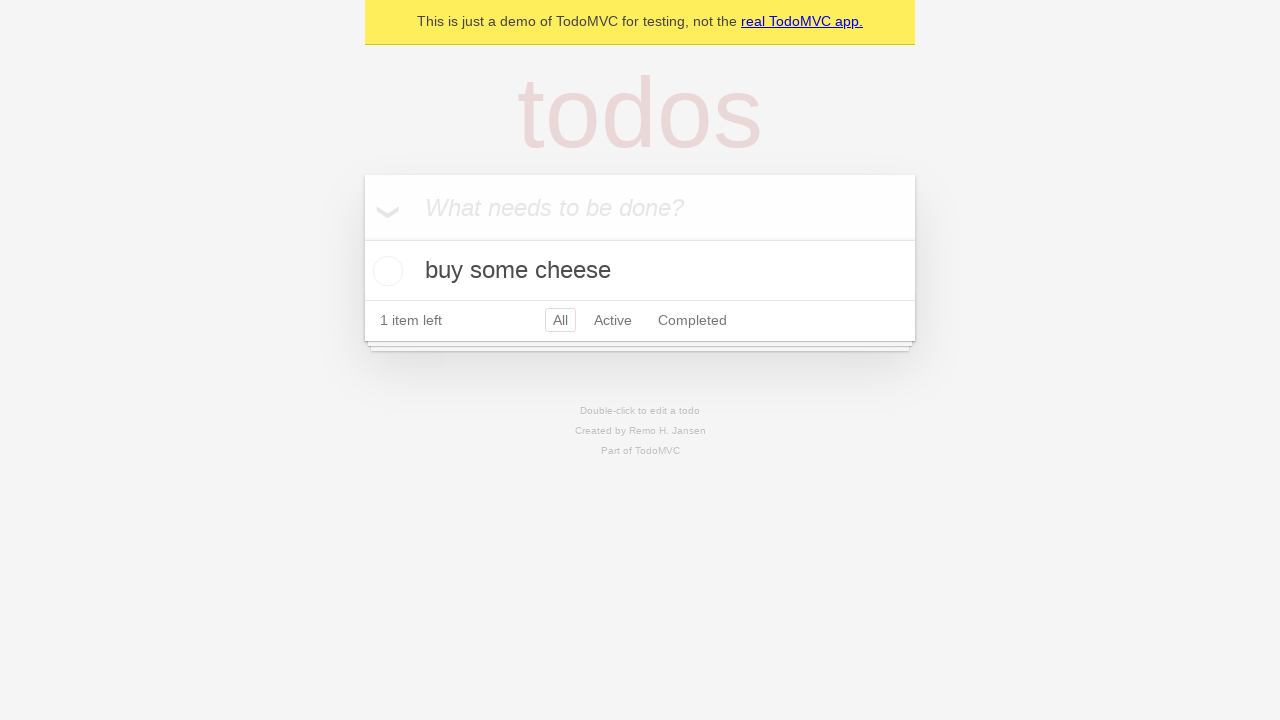

Filled second todo item 'feed the cat' on internal:attr=[placeholder="What needs to be done?"i]
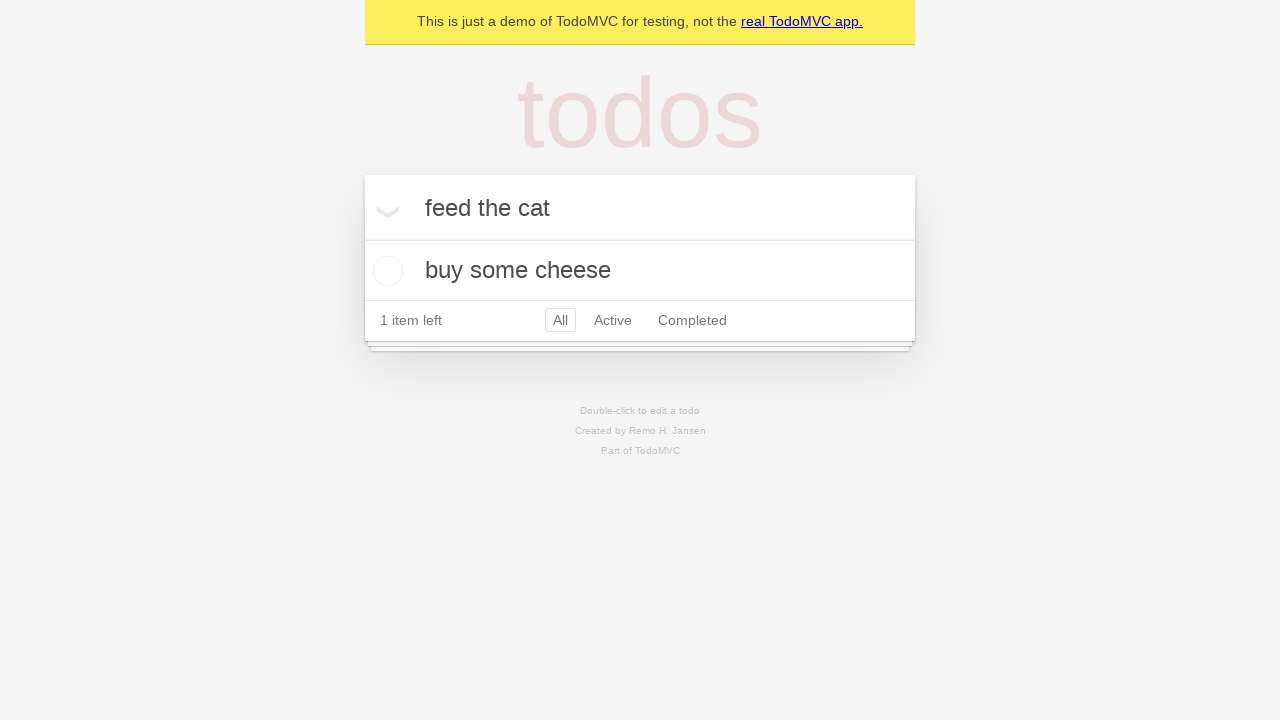

Pressed Enter to create second todo item on internal:attr=[placeholder="What needs to be done?"i]
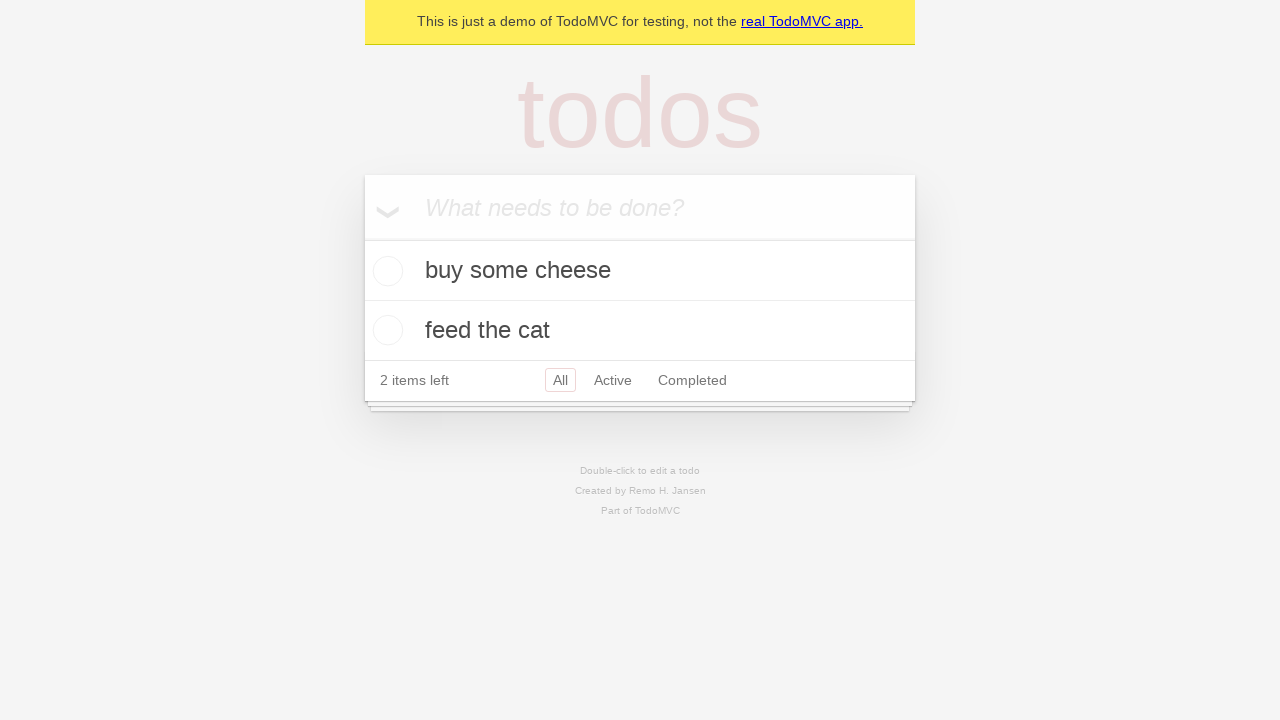

Filled third todo item 'book a doctors appointment' on internal:attr=[placeholder="What needs to be done?"i]
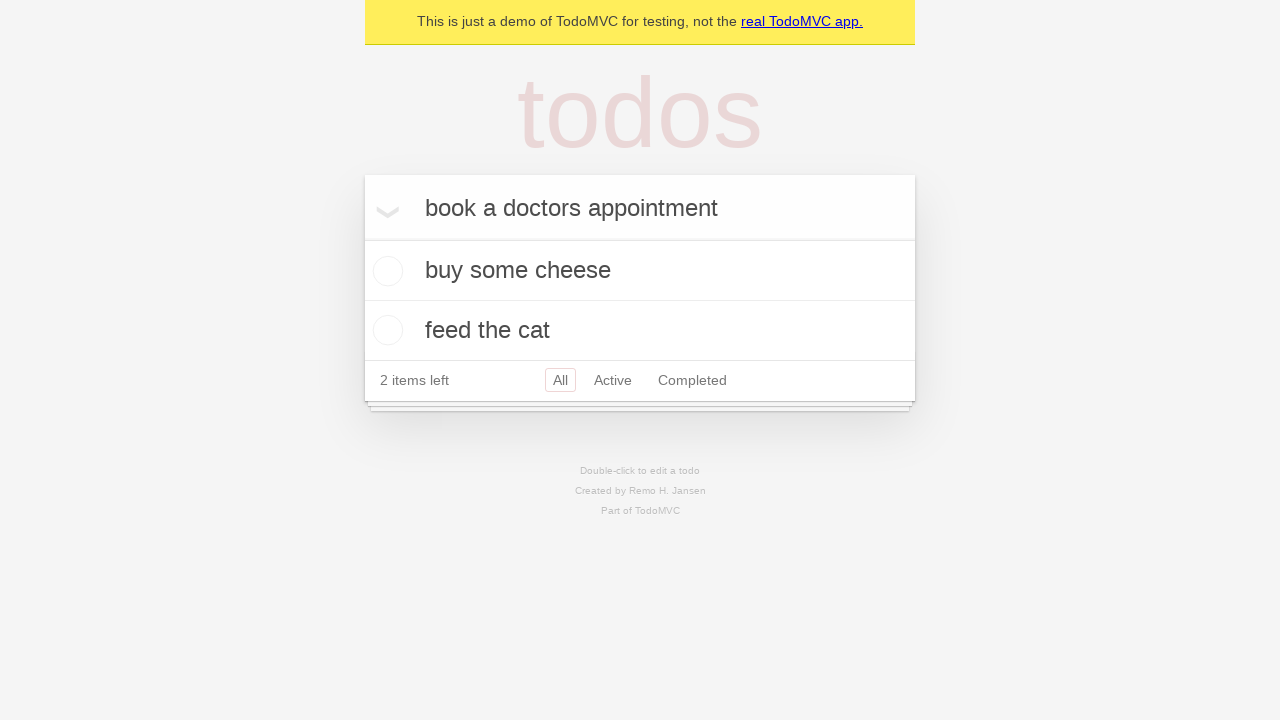

Pressed Enter to create third todo item on internal:attr=[placeholder="What needs to be done?"i]
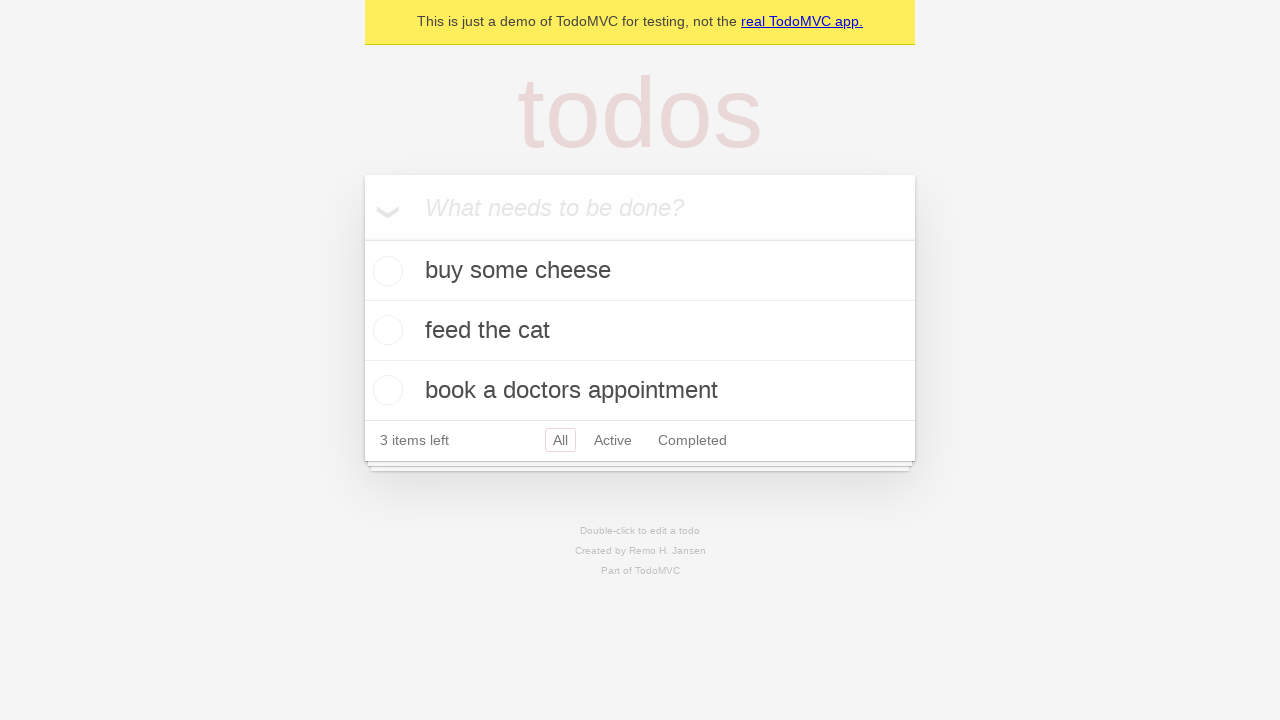

Checked the second todo item to mark it as completed at (385, 330) on internal:testid=[data-testid="todo-item"s] >> nth=1 >> internal:role=checkbox
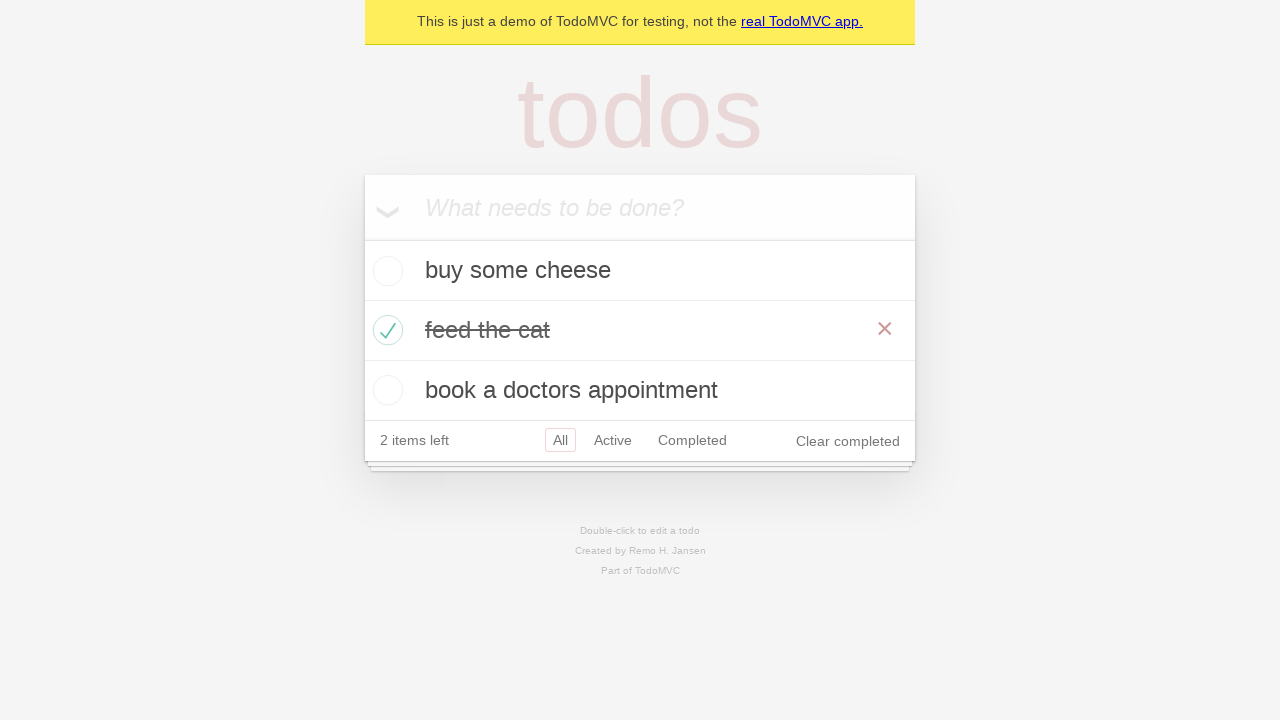

Clicked Active filter to display only uncompleted items at (613, 440) on internal:role=link[name="Active"i]
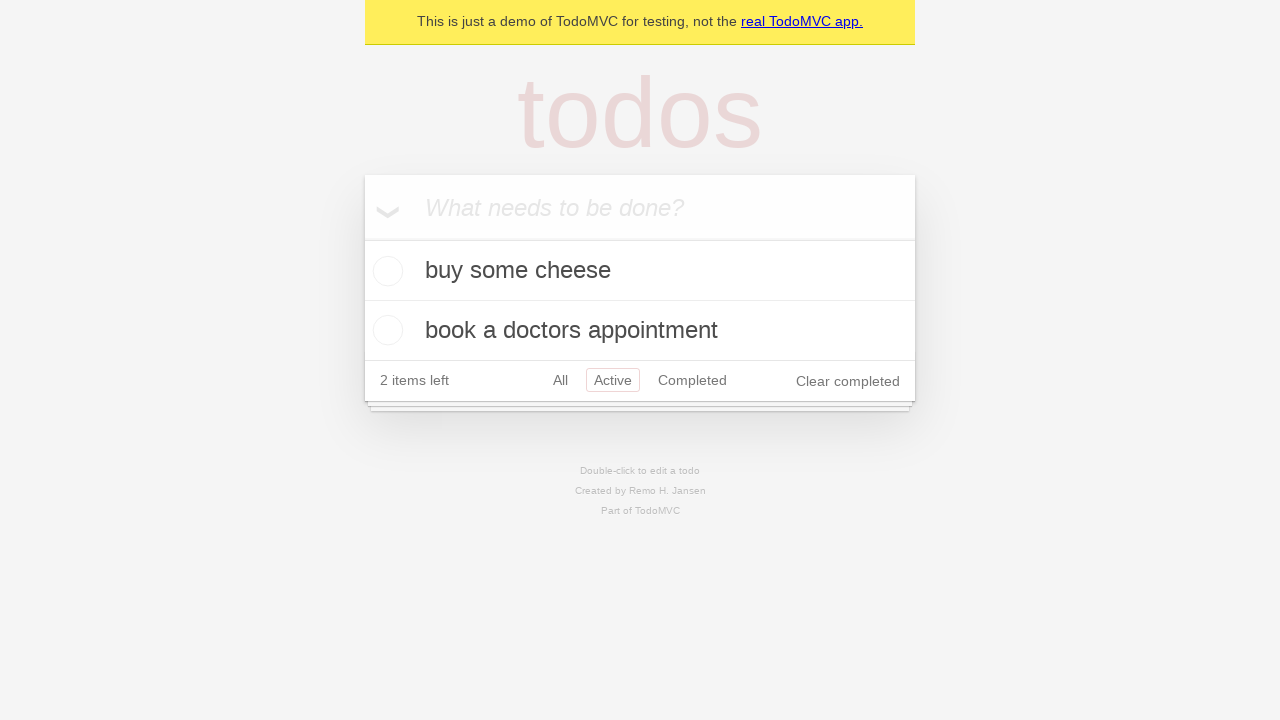

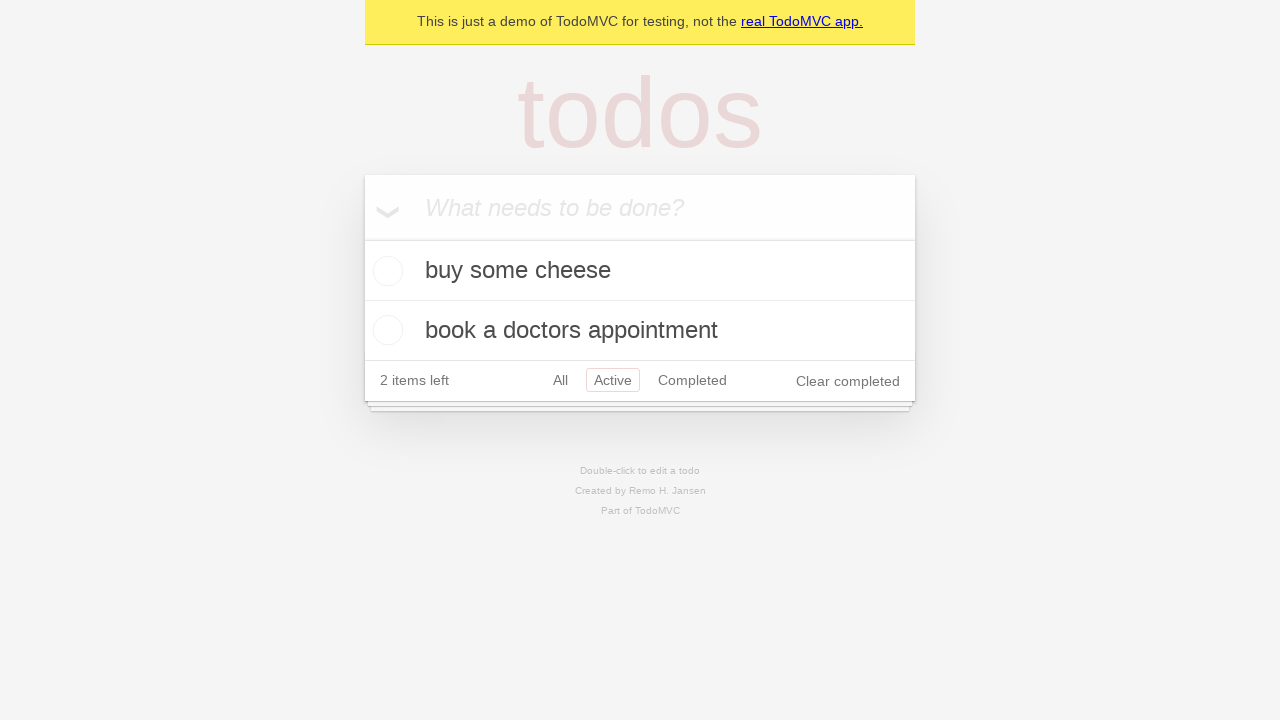